Tests search functionality on Kingstone Bookstore (金石堂) by entering a search term and verifying product results load

Starting URL: https://www.kingstone.com.tw

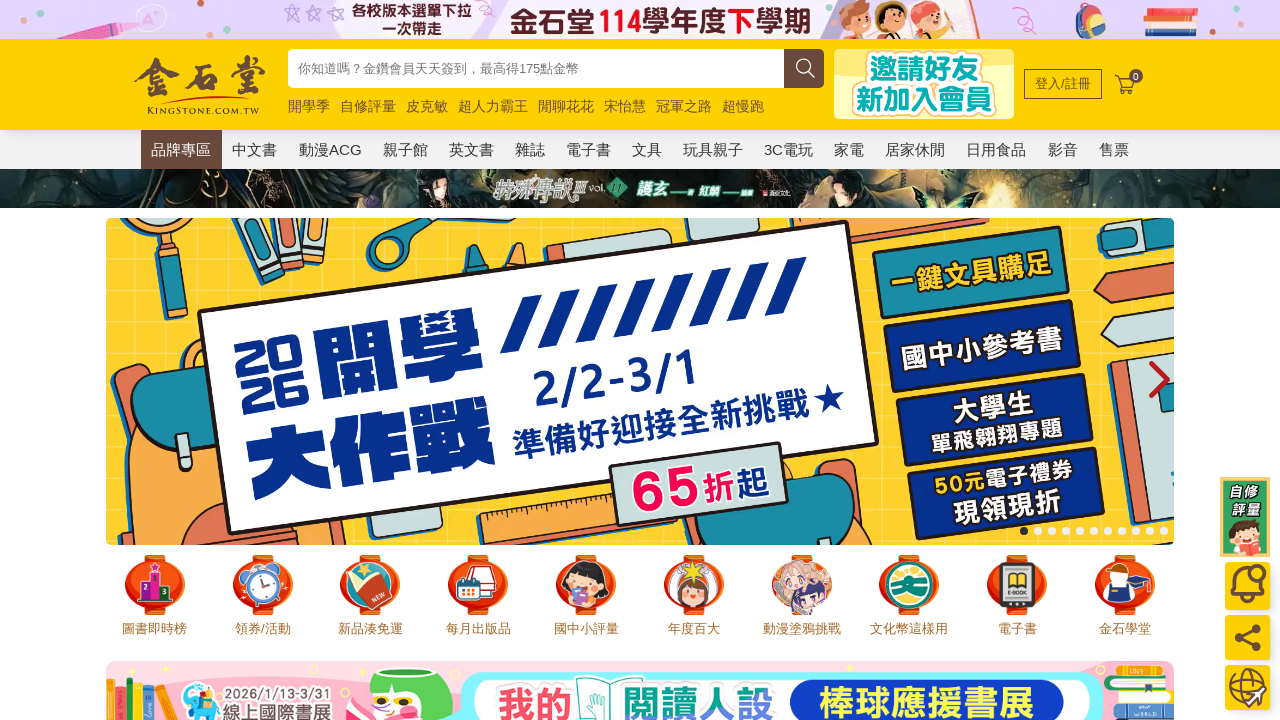

Filled search box with 'data science' on .headerSearchBar
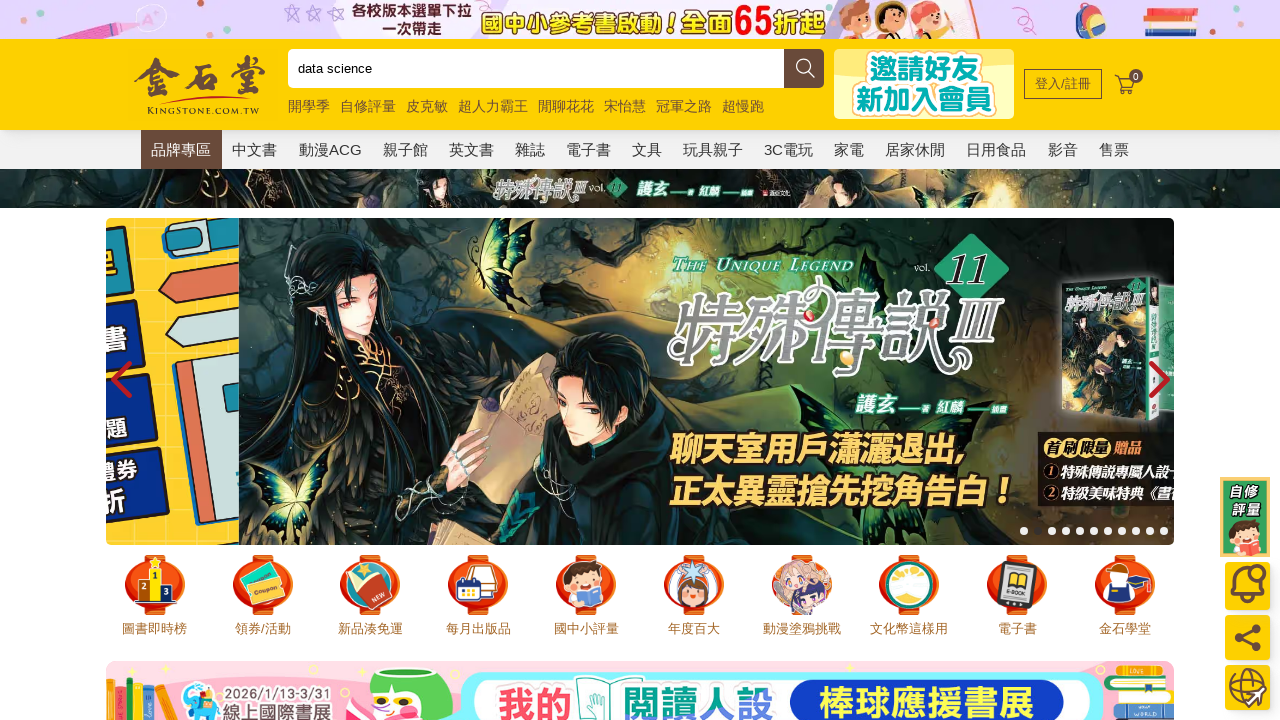

Pressed Enter to submit search form on .headerSearchBar
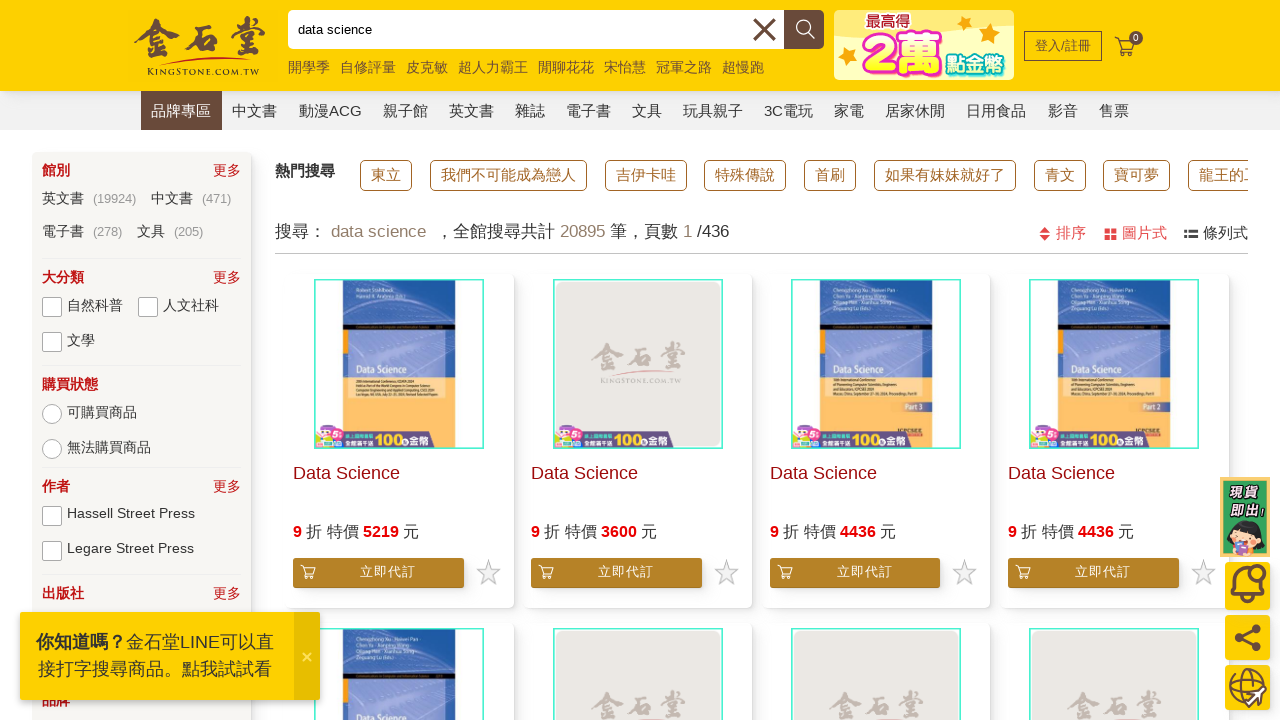

Search results loaded on Kingstone Bookstore
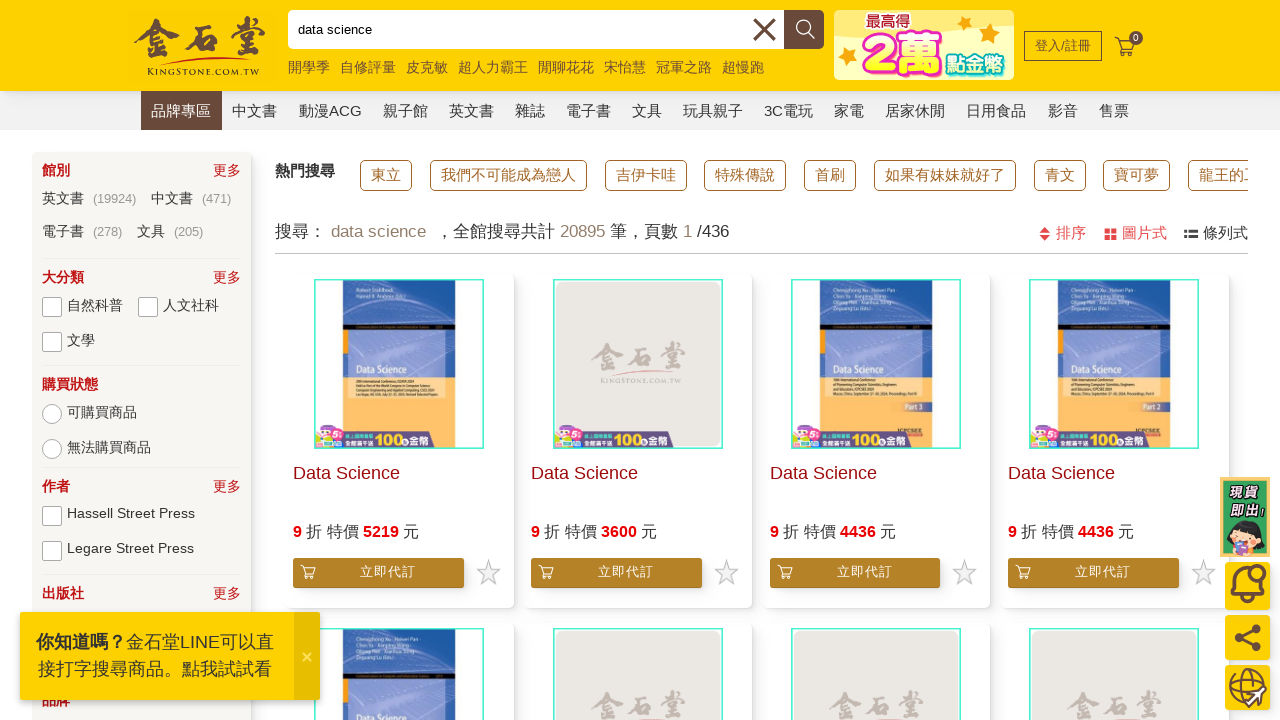

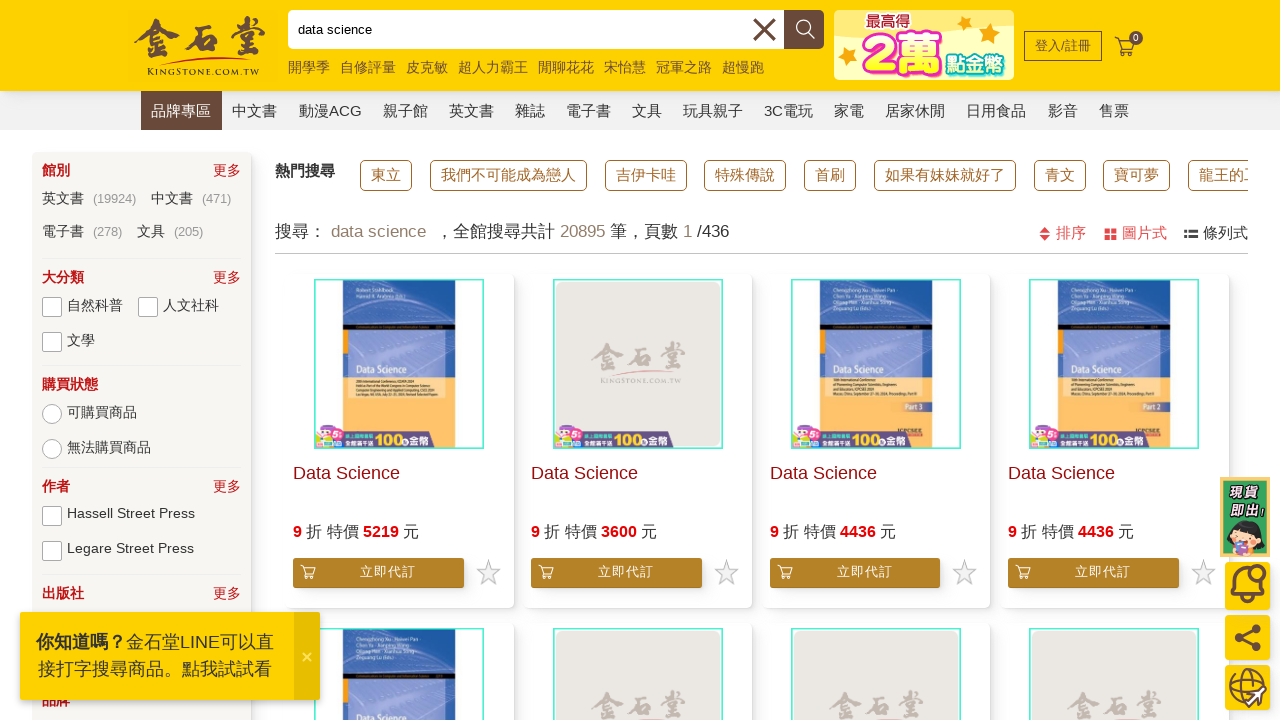